Tests static dropdown selection functionality by selecting options using different methods (by index, visible text, and value)

Starting URL: https://rahulshettyacademy.com/dropdownsPractise/

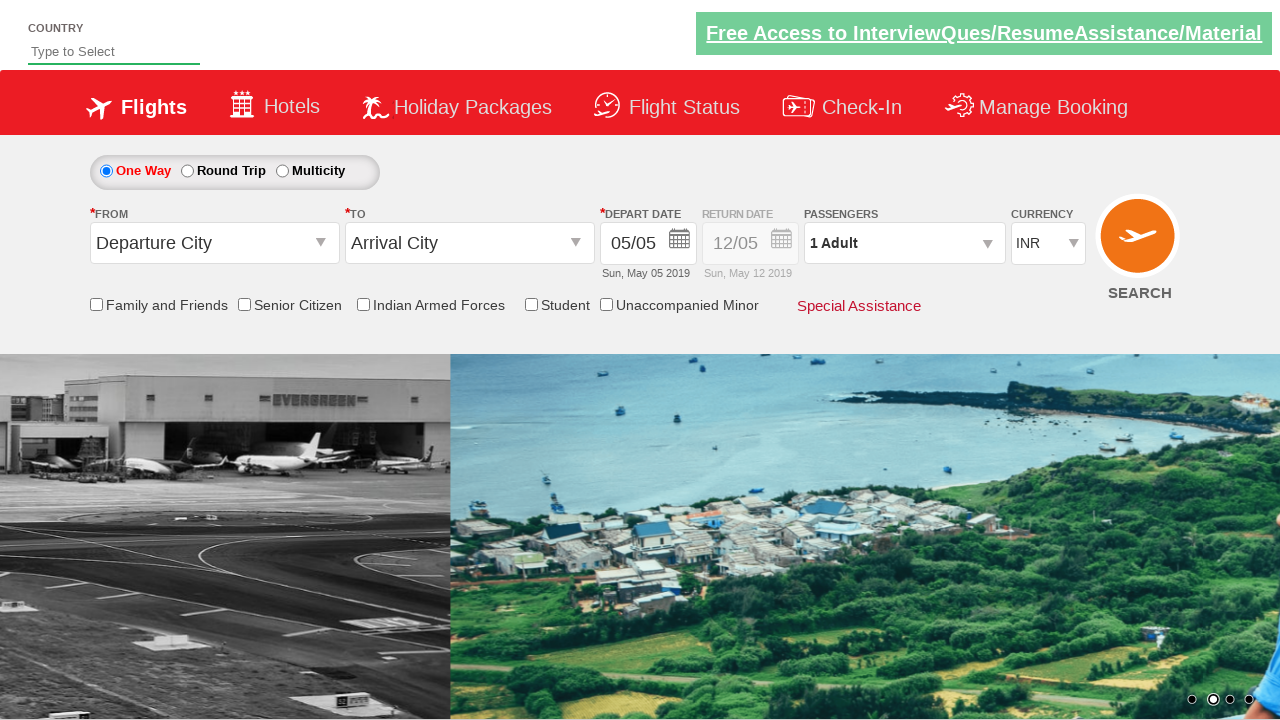

Selected 4th option (index 3) from currency dropdown on #ctl00_mainContent_DropDownListCurrency
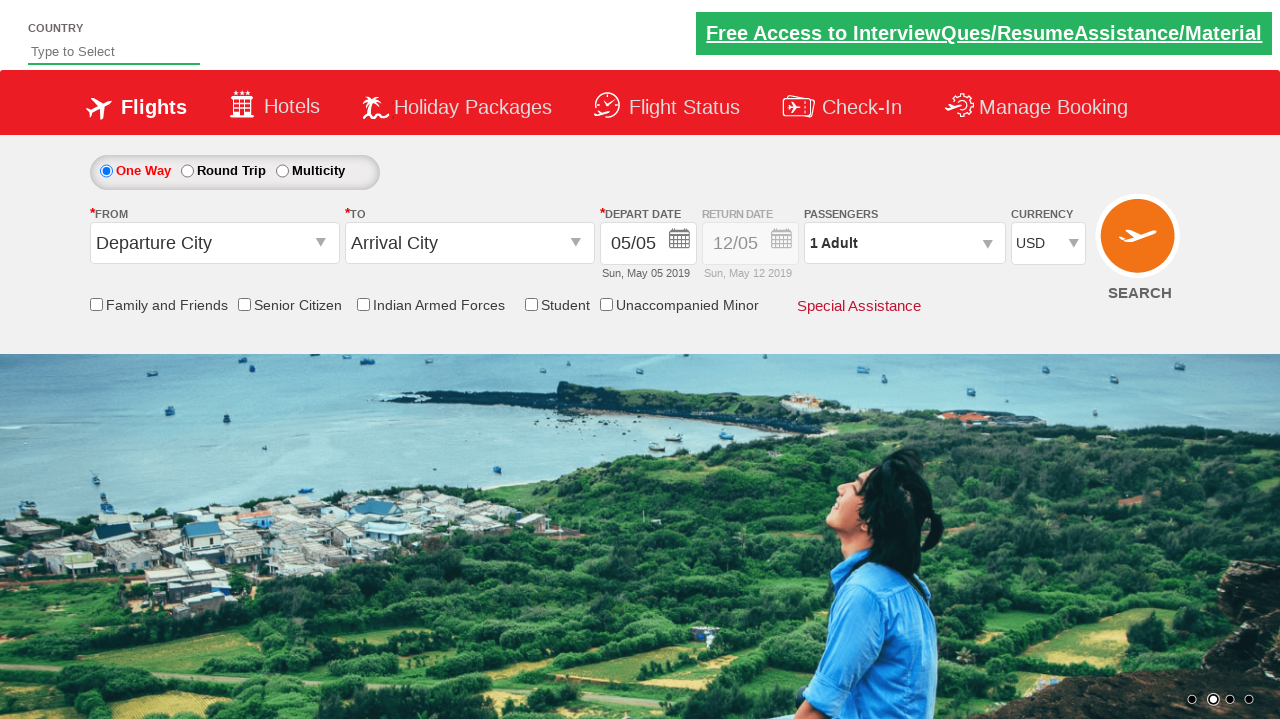

Retrieved selected currency value
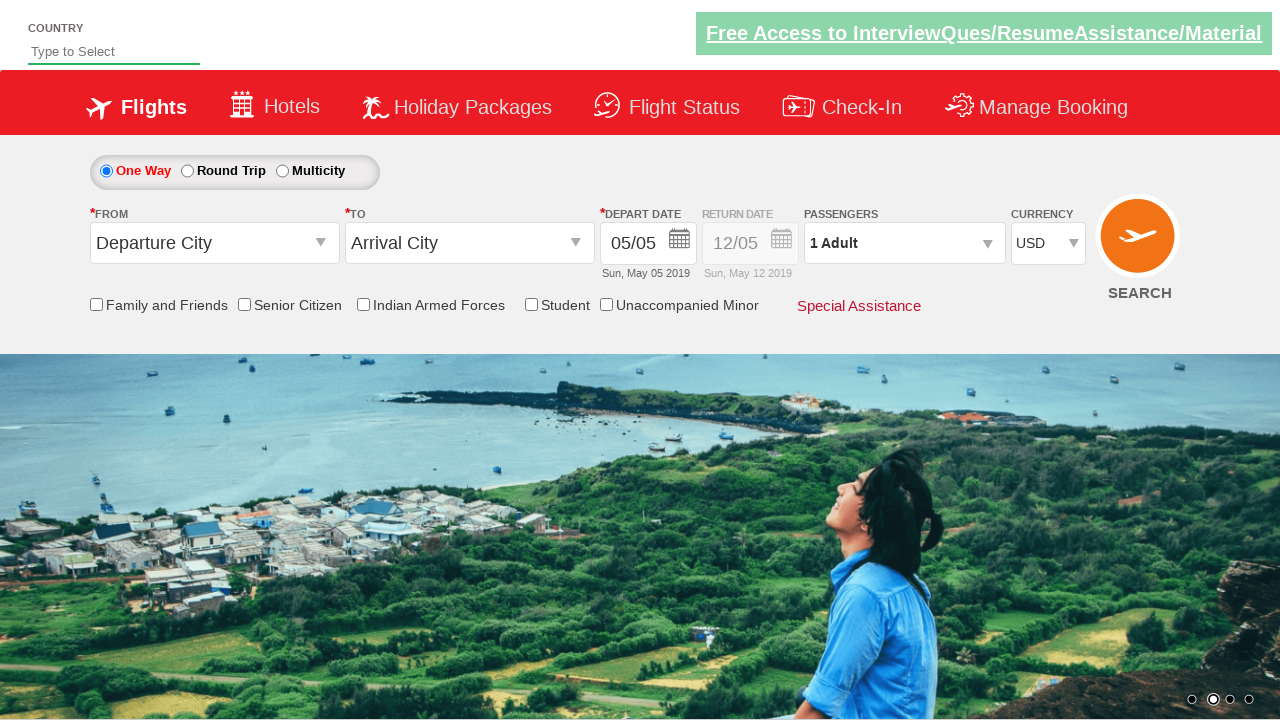

Printed selected currency text content
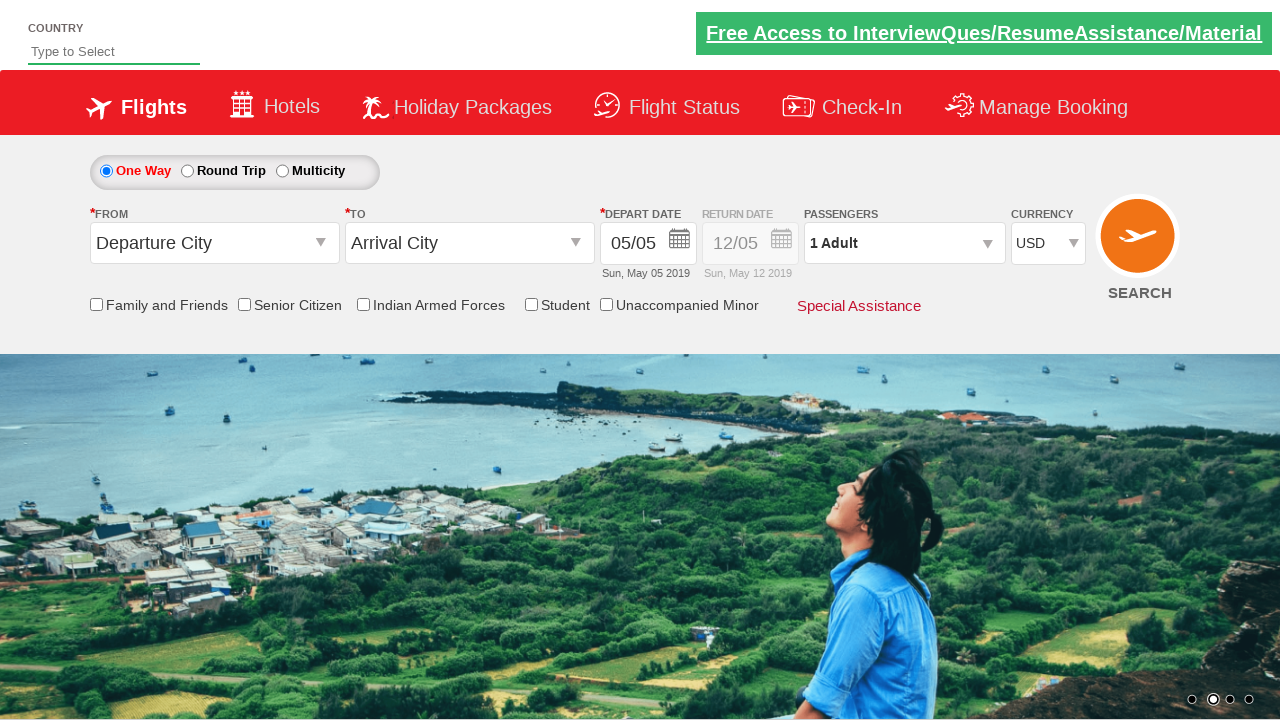

Selected currency option by visible text 'AED' on #ctl00_mainContent_DropDownListCurrency
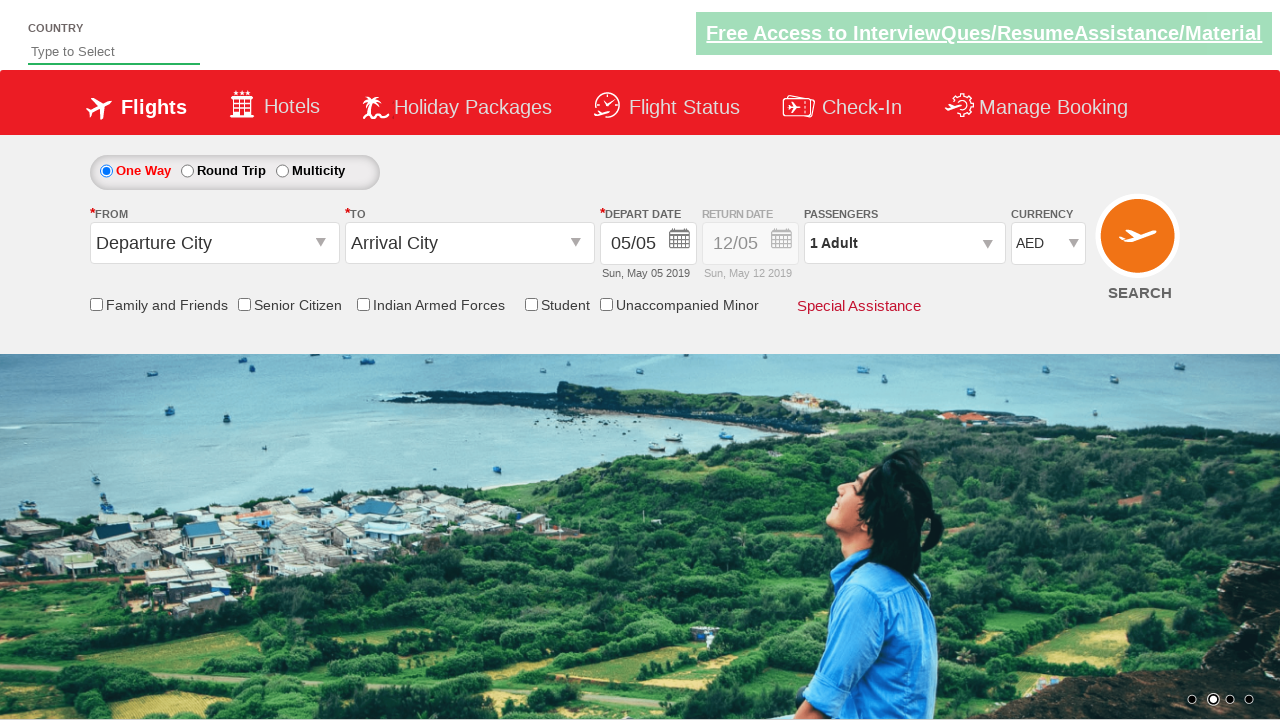

Retrieved selected currency value after AED selection
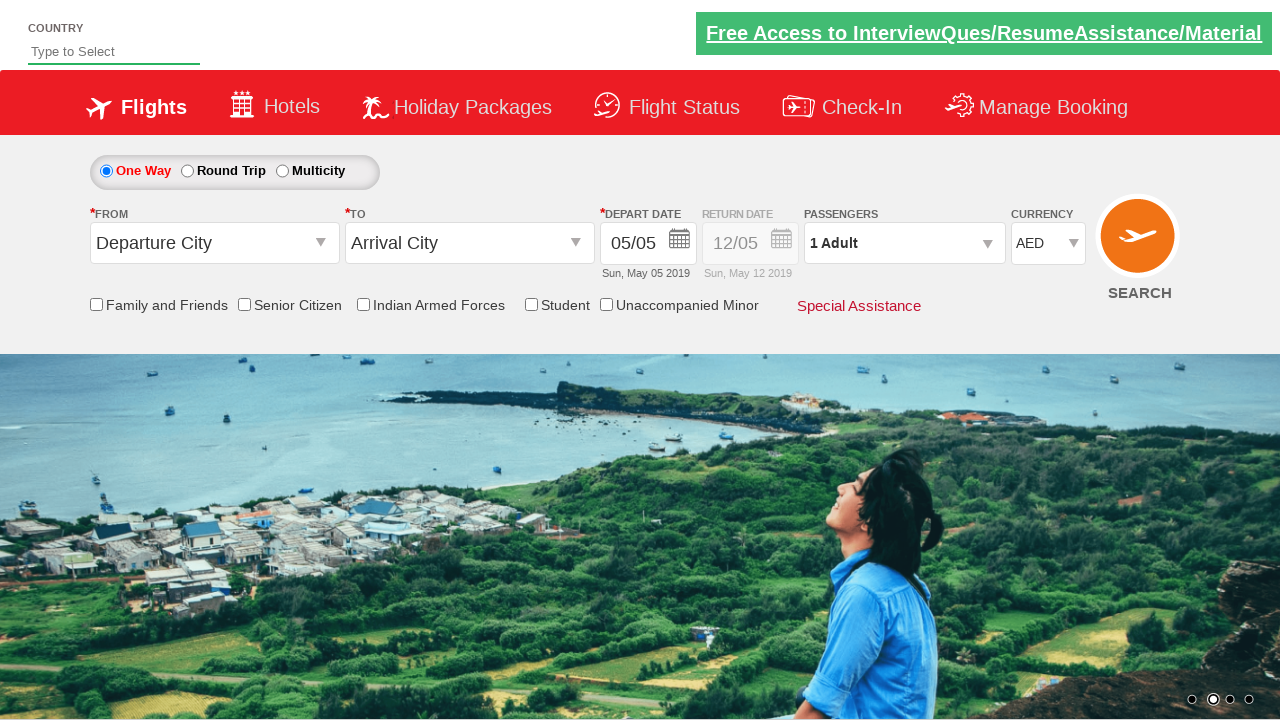

Printed selected currency text content for AED
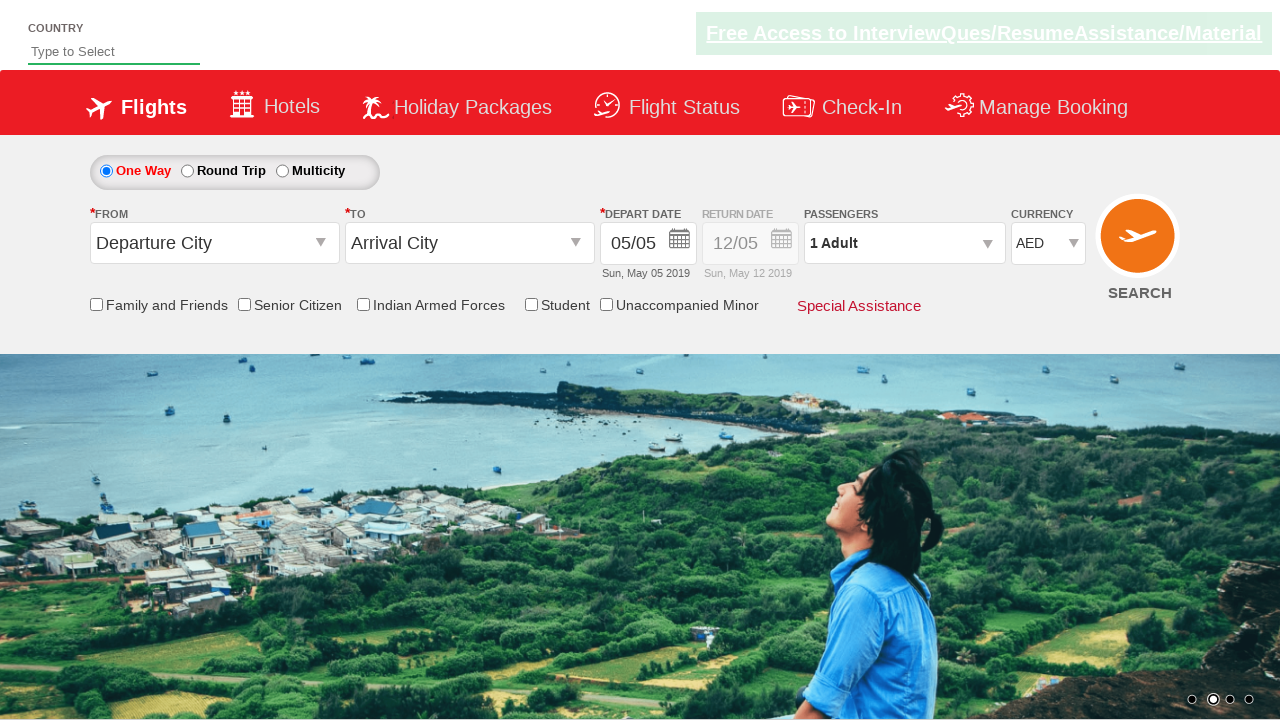

Selected currency option by value 'INR' on #ctl00_mainContent_DropDownListCurrency
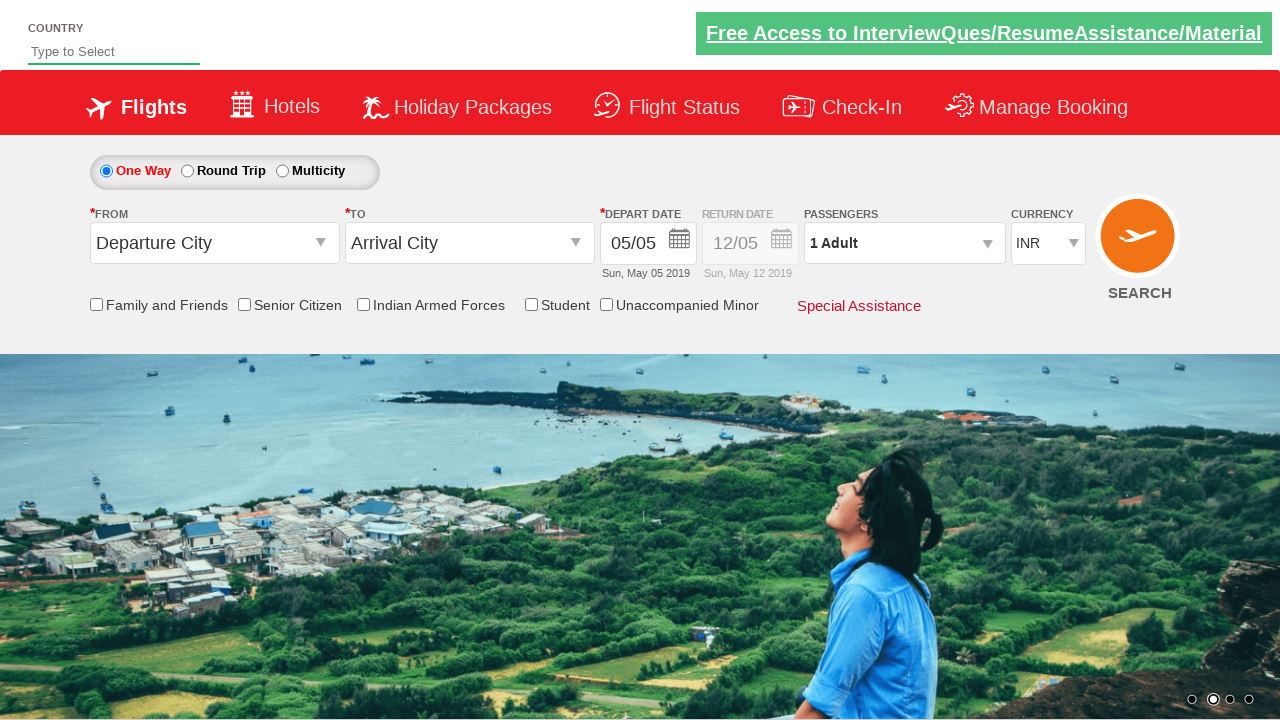

Retrieved selected currency value after INR selection
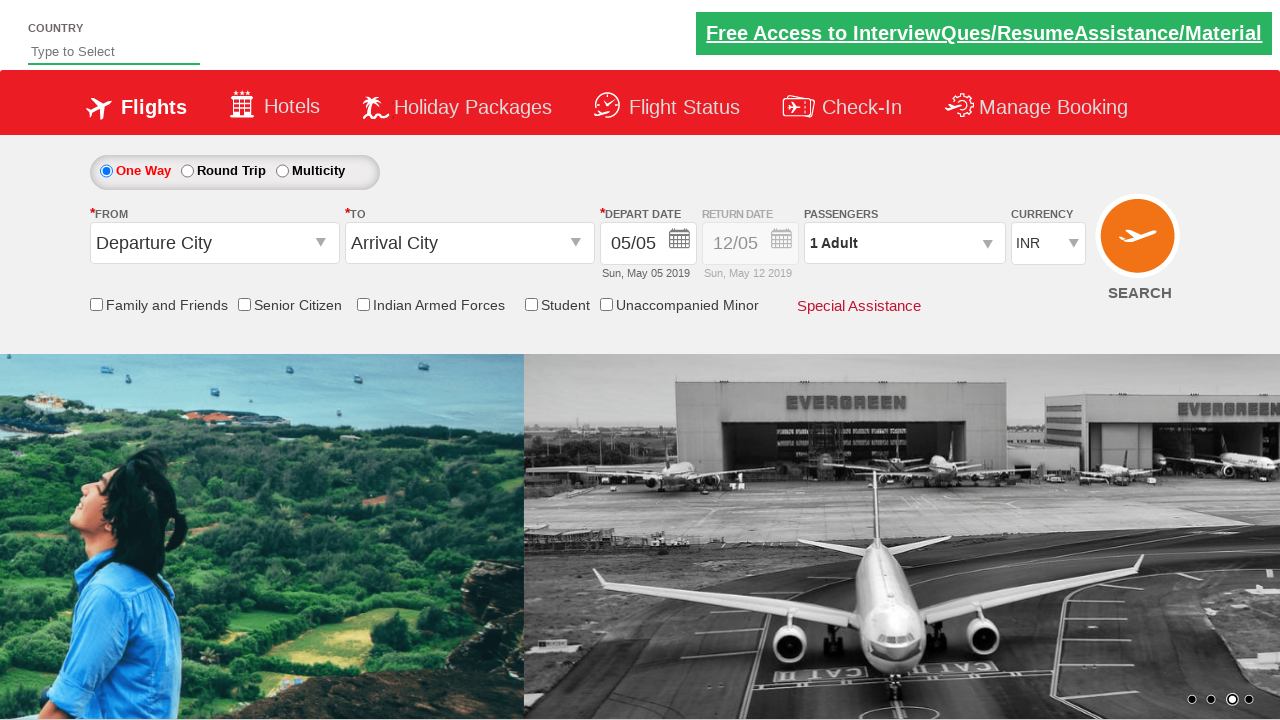

Printed selected currency text content for INR
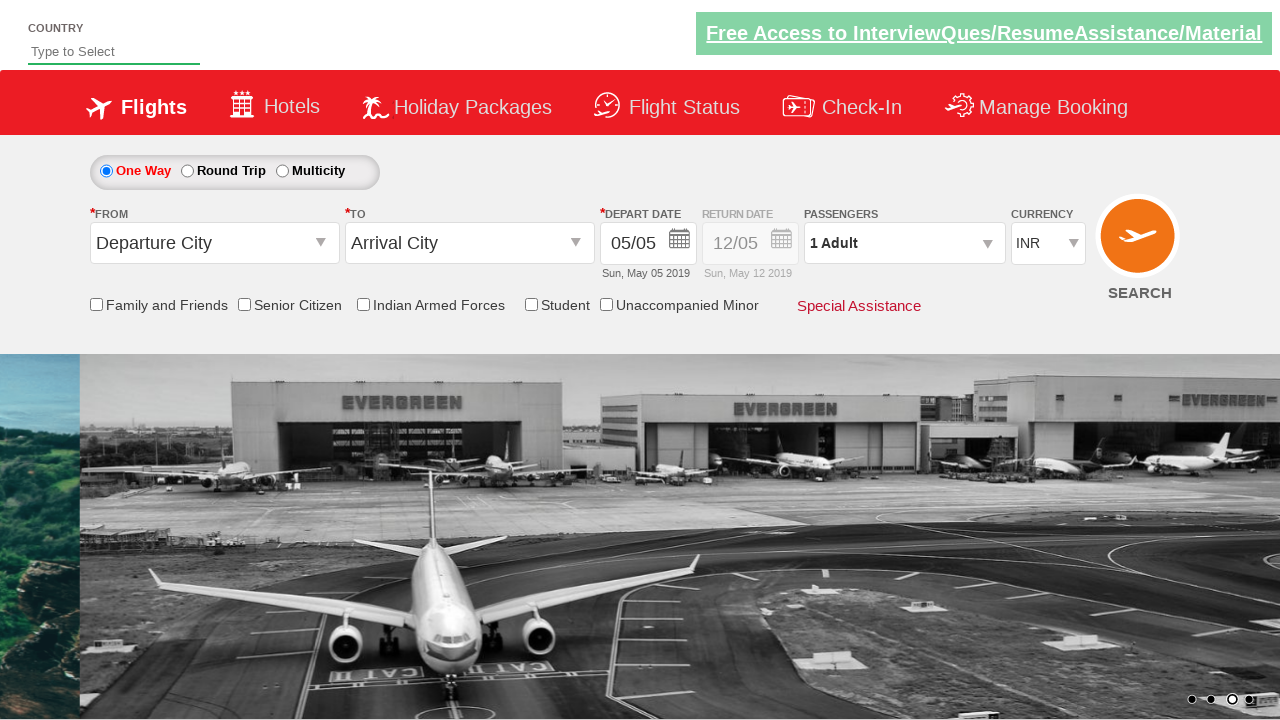

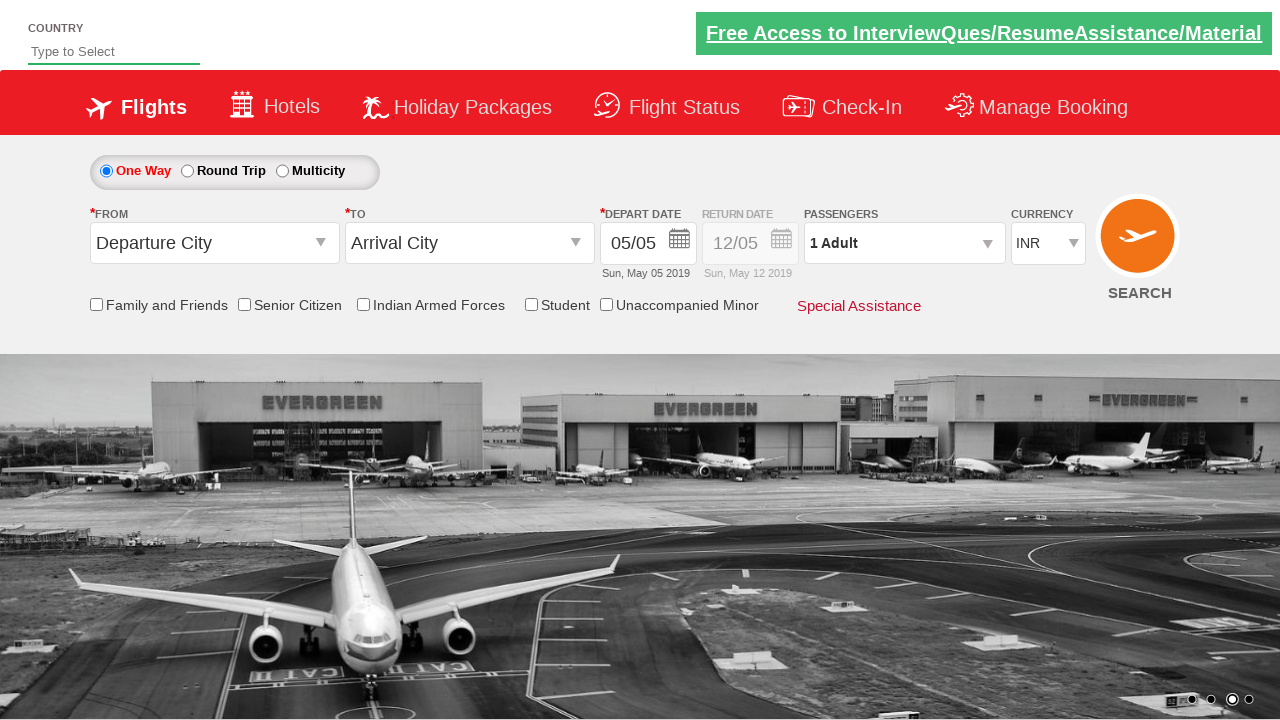